Tests successful contact form submission by filling mandatory fields and validating success message

Starting URL: http://jupiter.cloud.planittesting.com

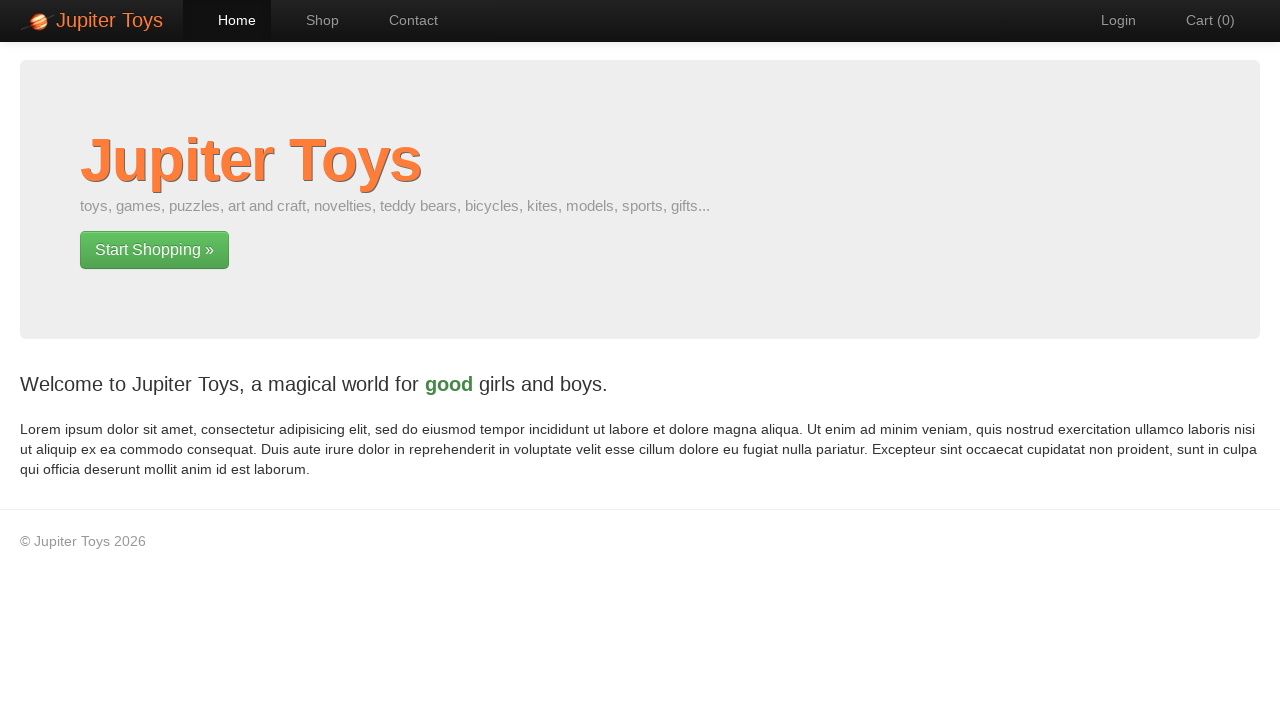

Clicked Contact link to navigate to contact form at (404, 20) on text=Contact
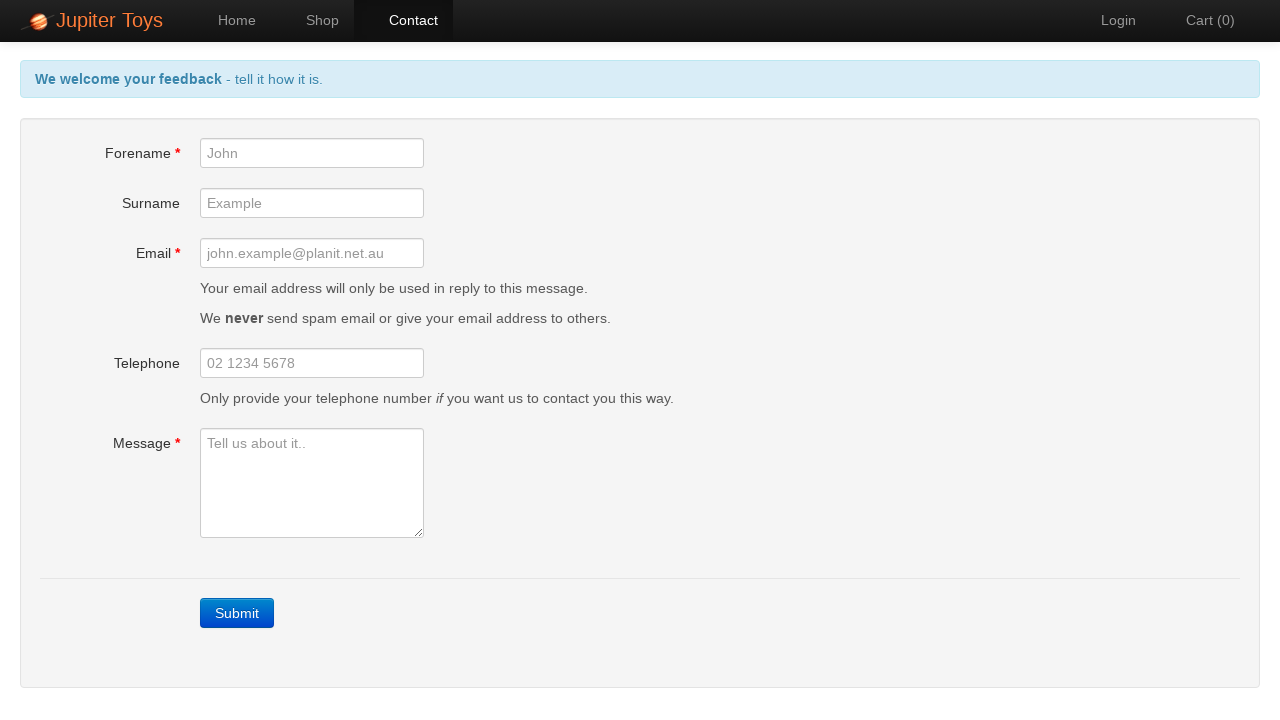

Filled forename field with 'Jane' on input[name='forename']
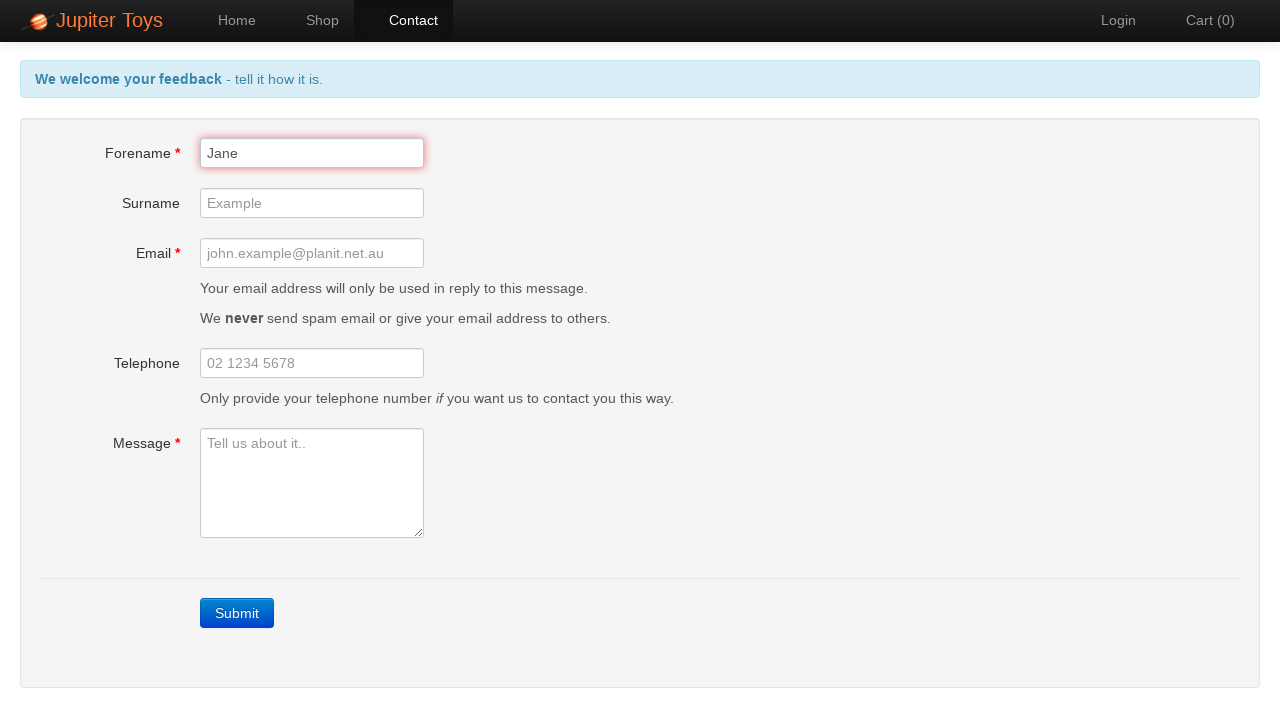

Filled email field with 'jane.smith@example.com' on input[name='email']
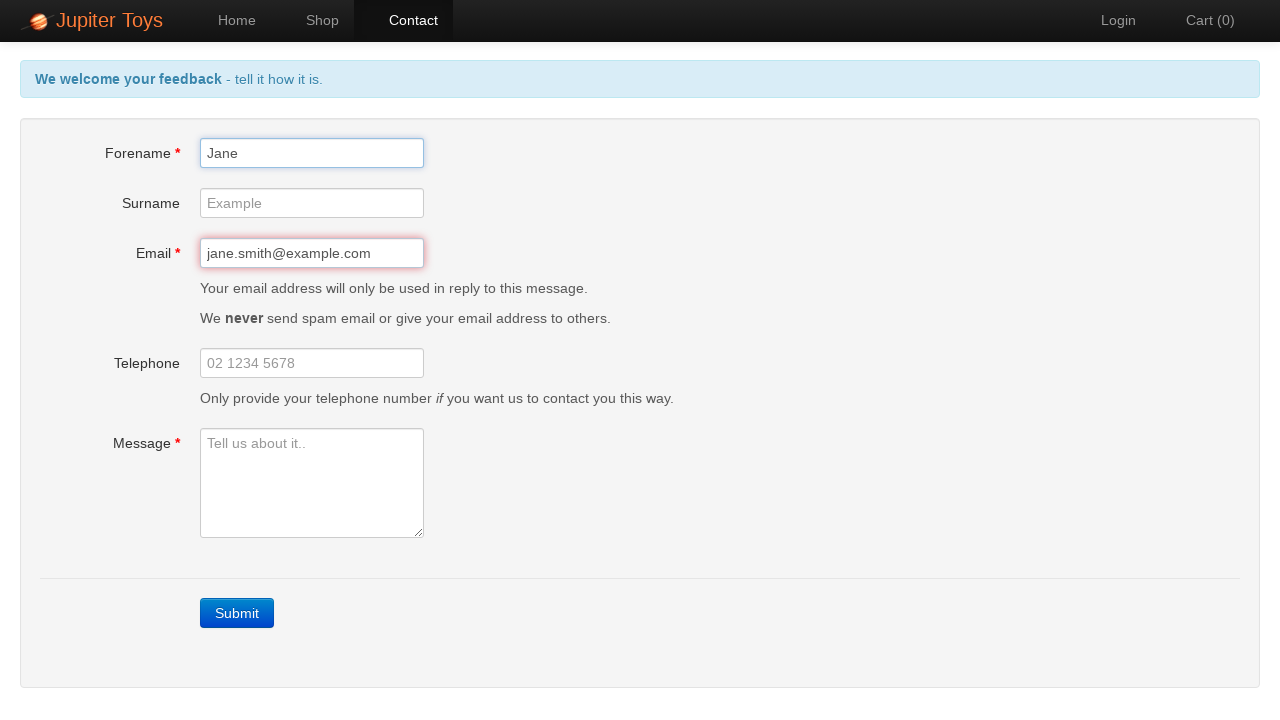

Filled message field with 'Testing successful submission' on textarea[name='message']
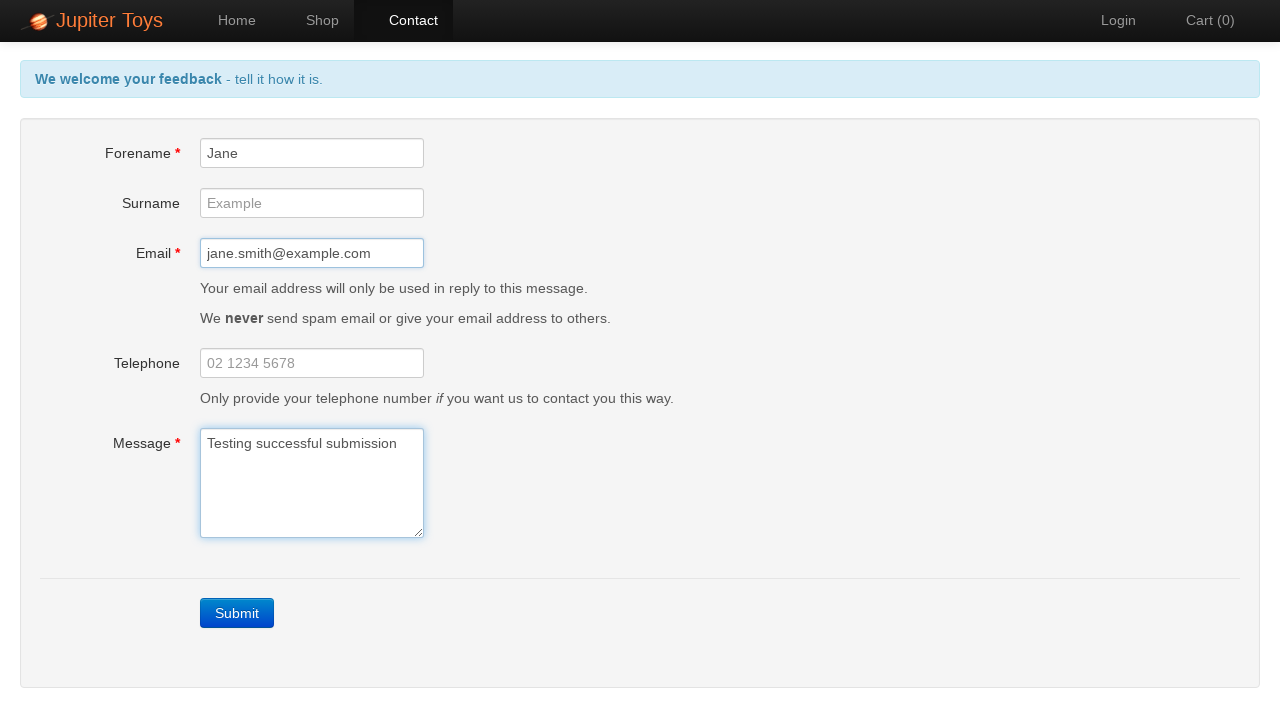

Clicked Submit button to submit the contact form at (237, 613) on text=Submit
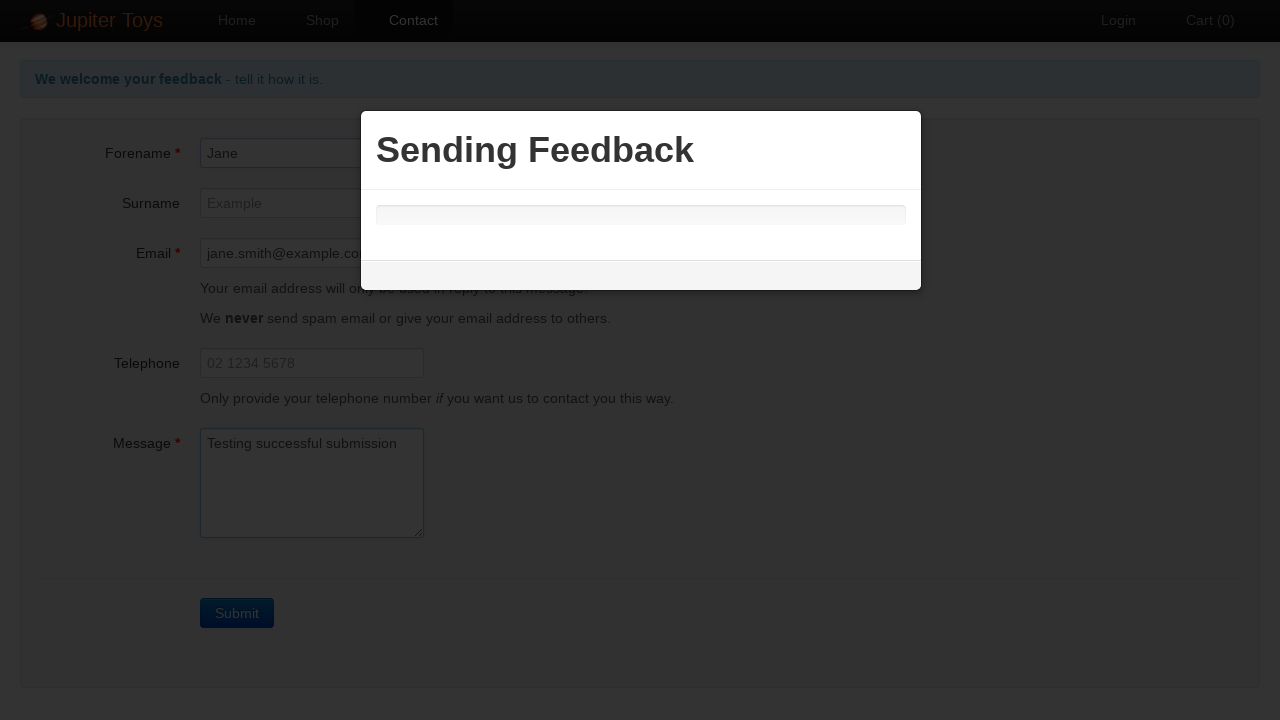

Success message 'Thanks' appeared within timeout
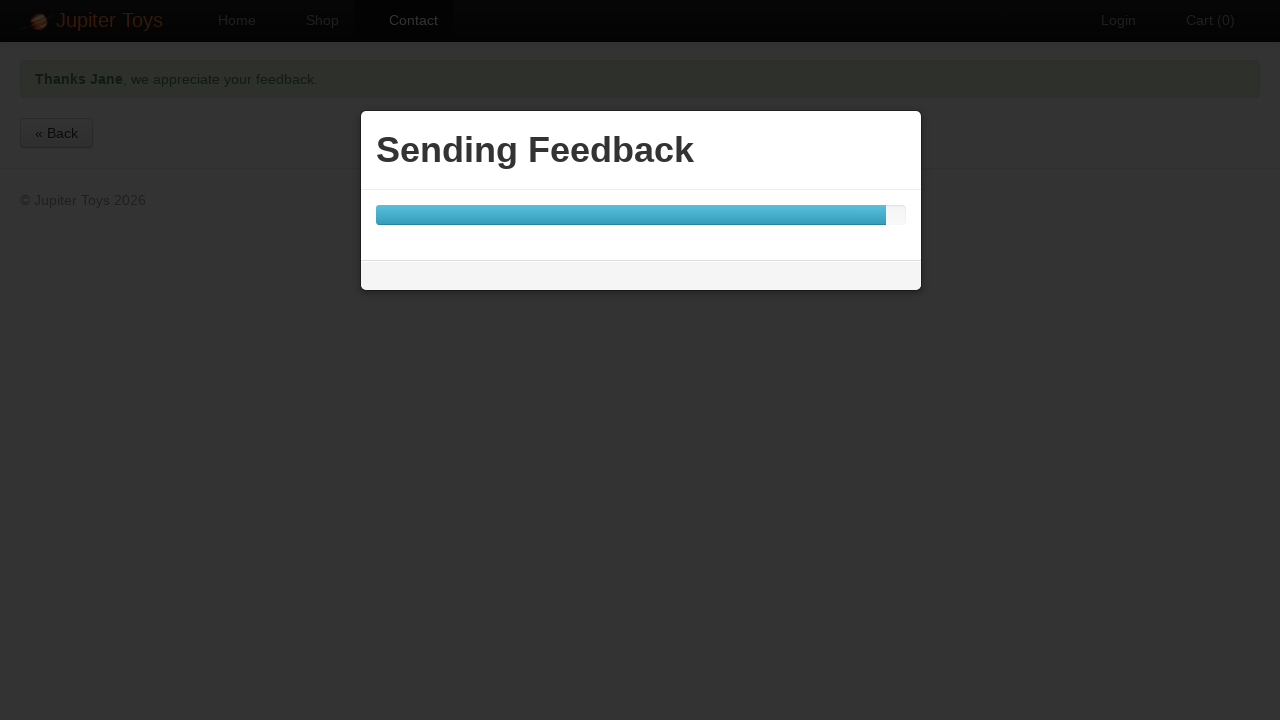

Verified feedback appreciation message is visible
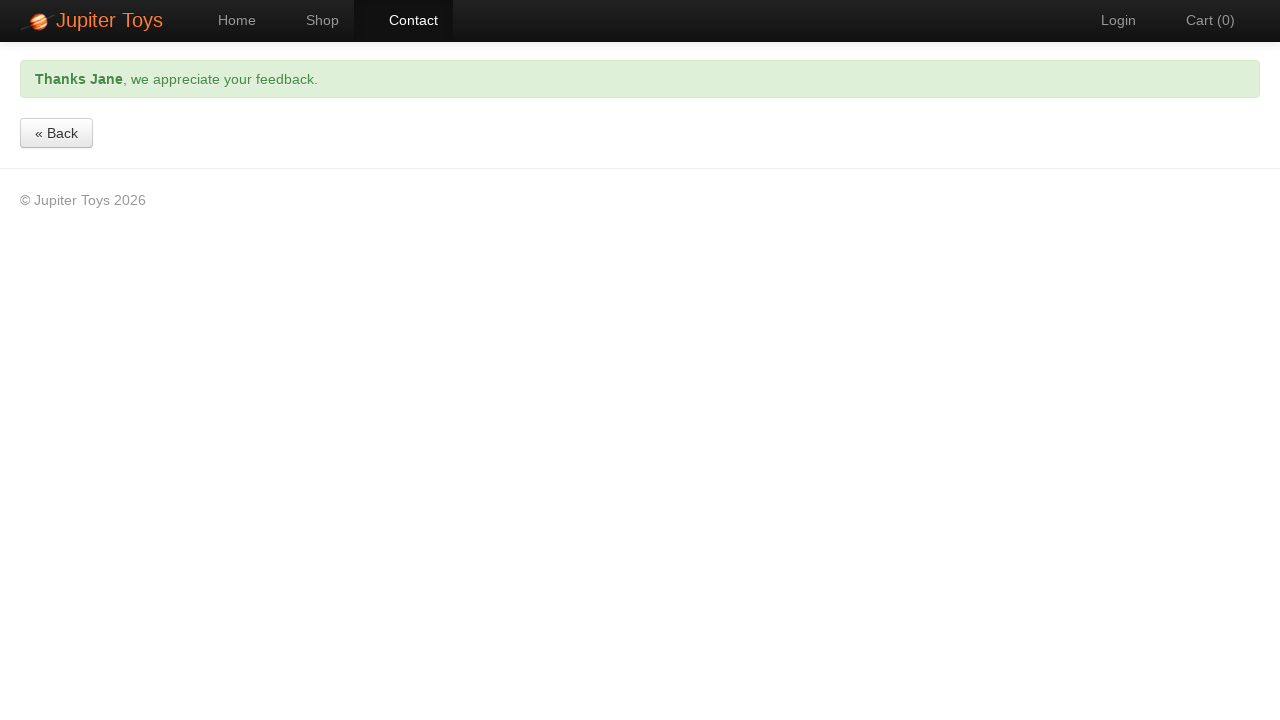

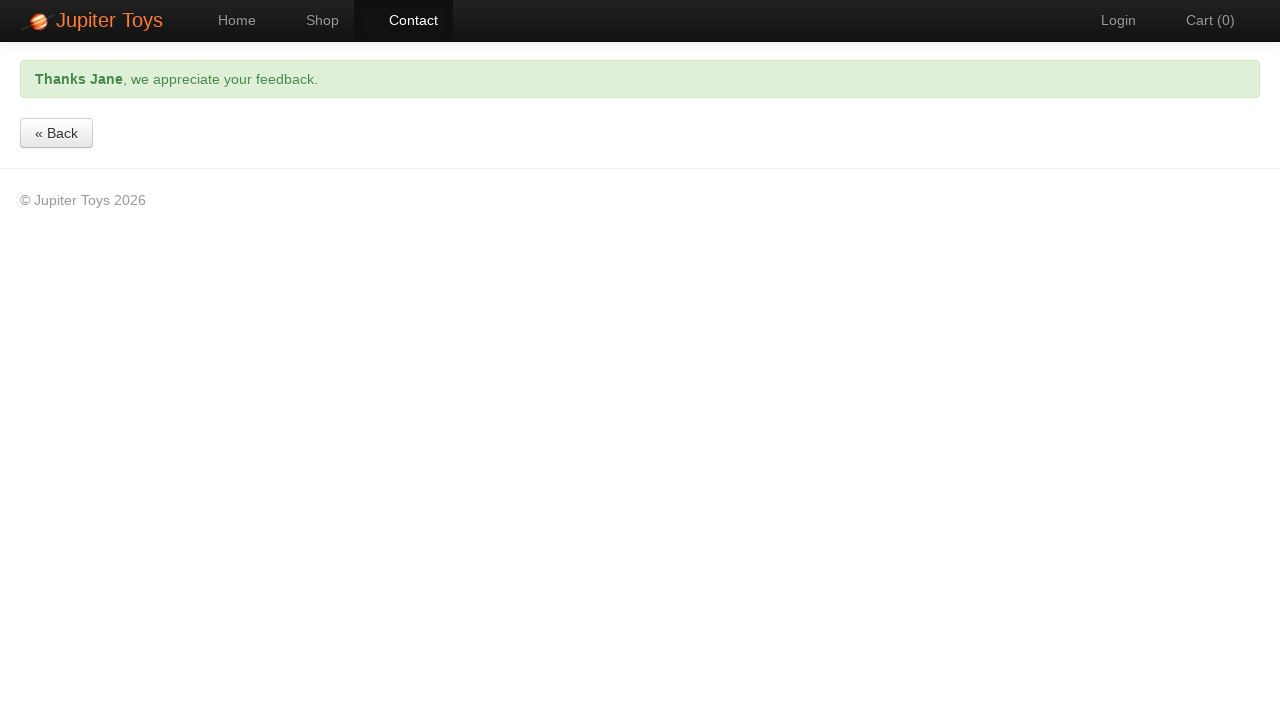